Tests radio button functionality by clicking on various radio buttons (hockey, football, red) and verifying they become selected

Starting URL: https://practice.cydeo.com/radio_buttons

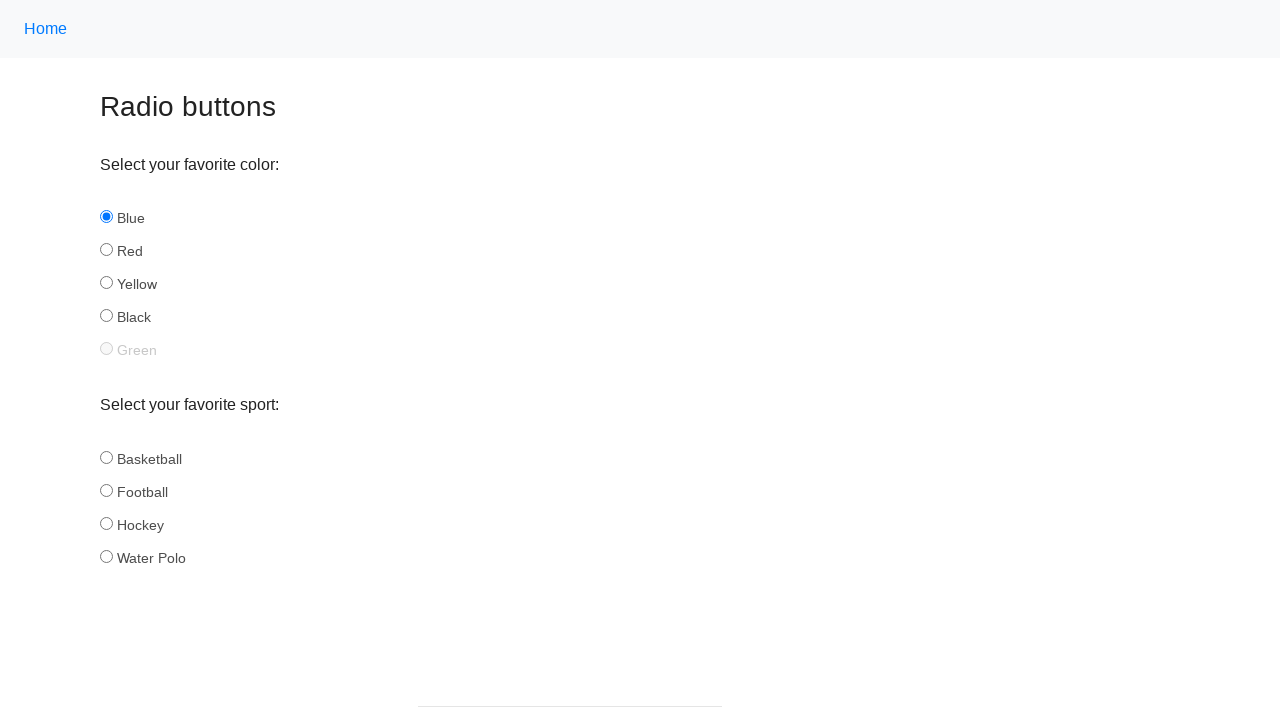

Clicked hockey radio button in sport group at (106, 523) on input[name='sport'][id='hockey']
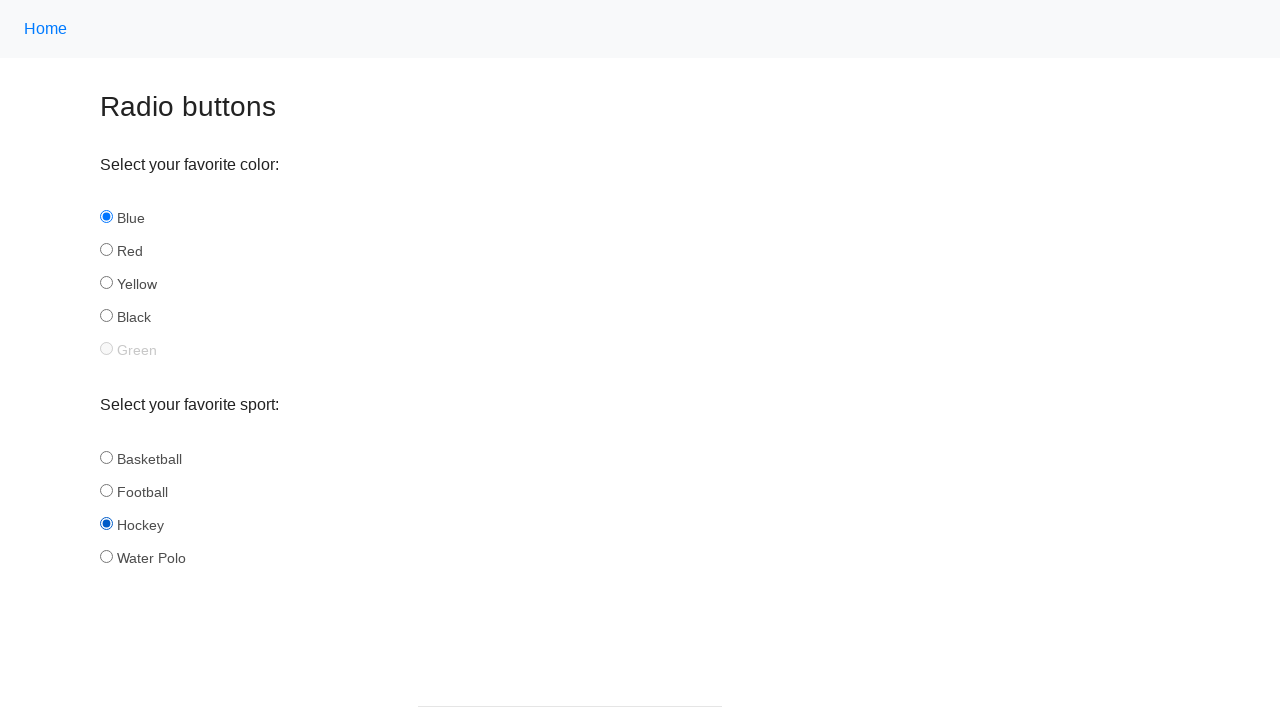

Verified hockey radio button is selected
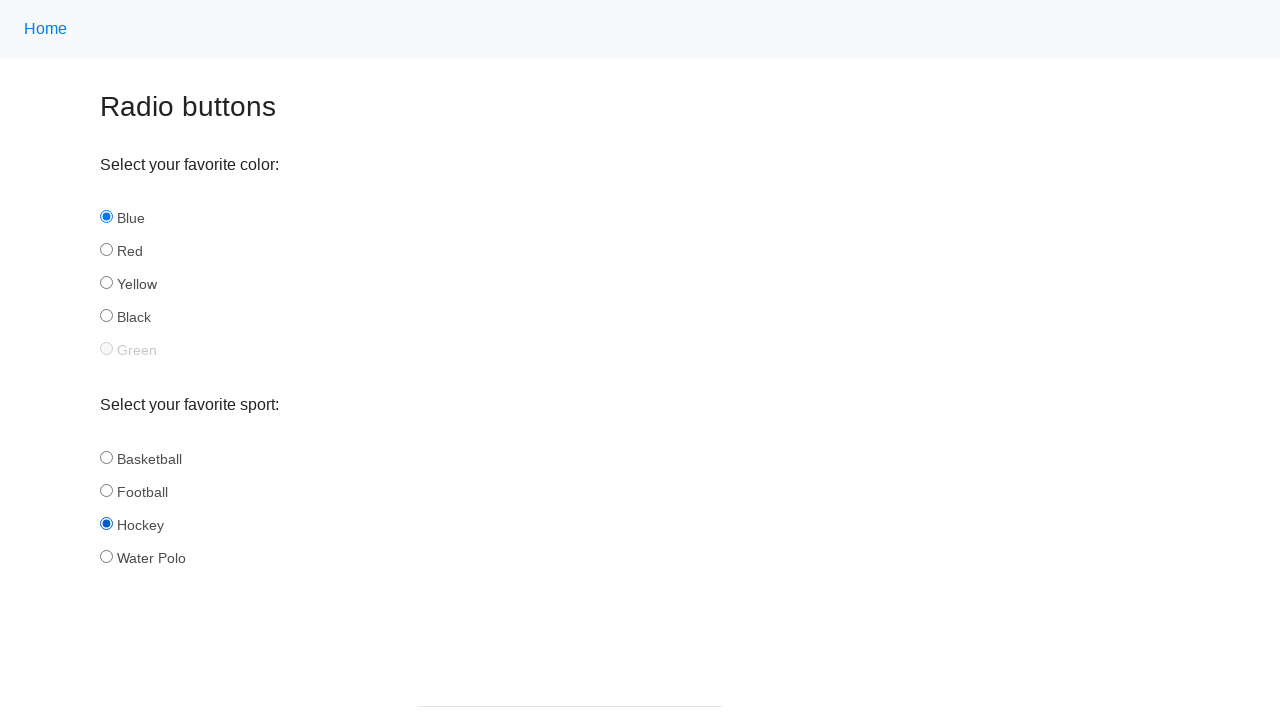

Clicked football radio button in sport group at (106, 490) on input[name='sport'][id='football']
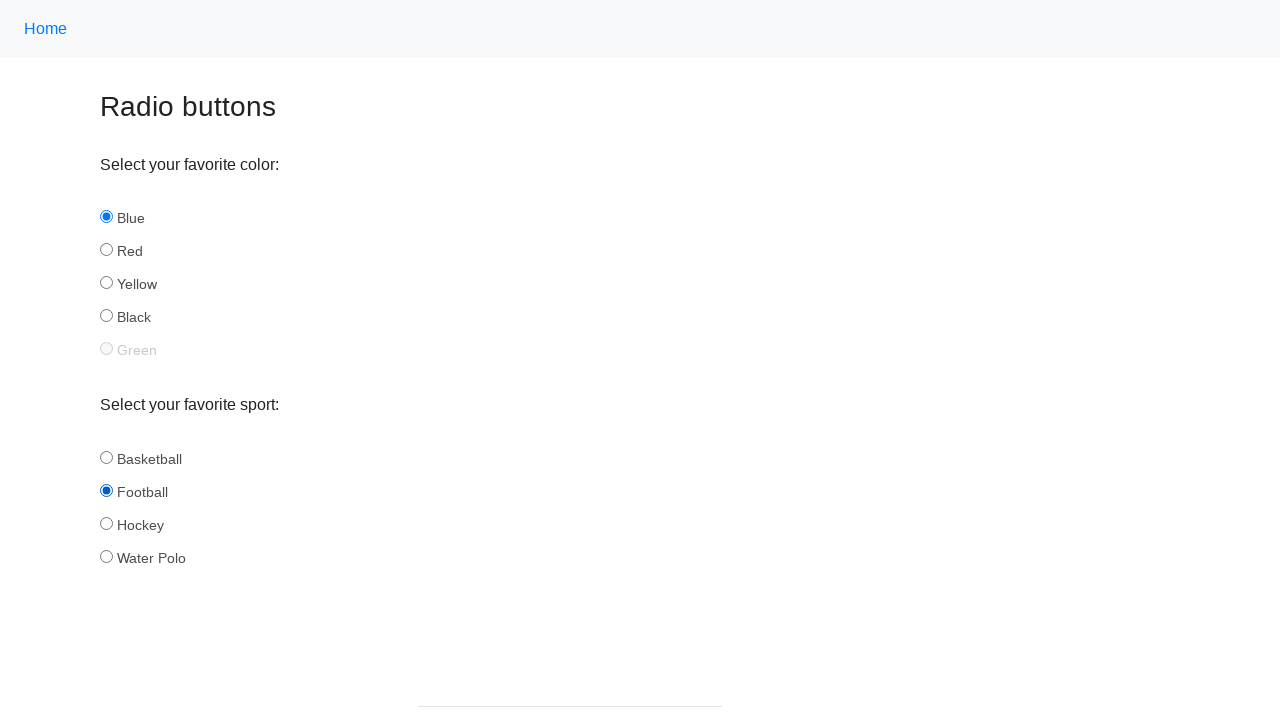

Verified football radio button is selected
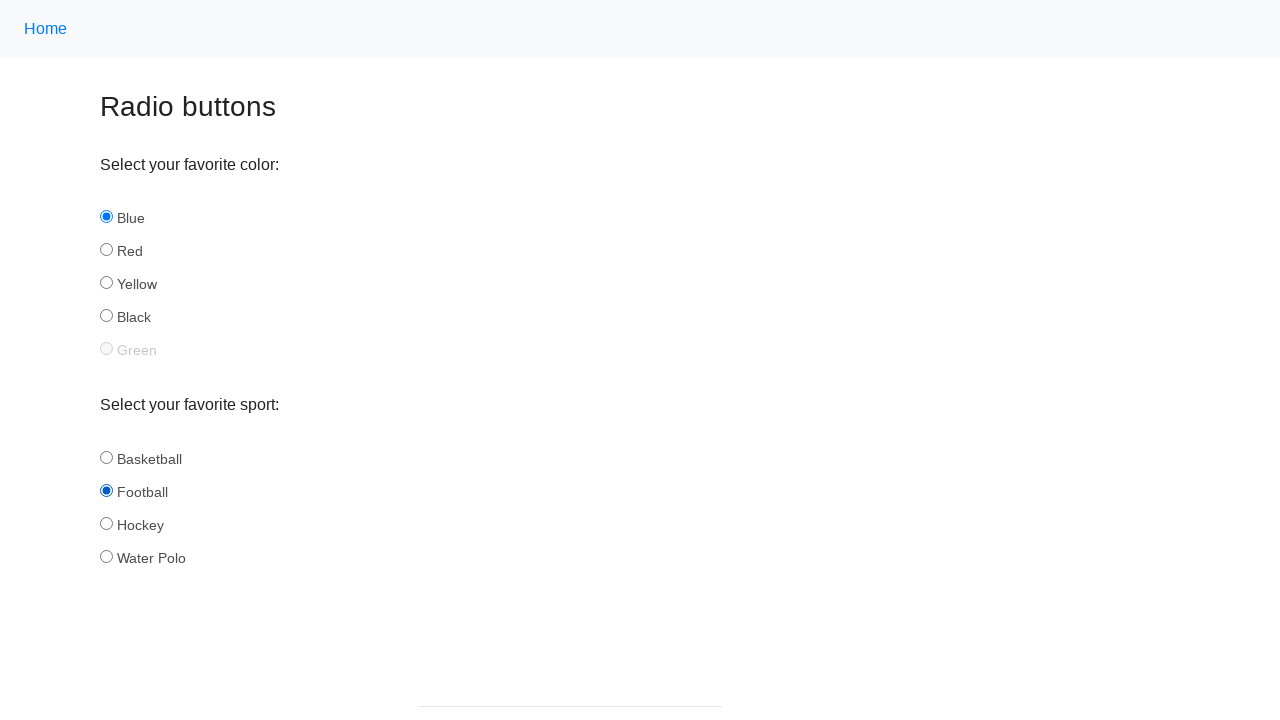

Clicked red radio button in color group at (106, 250) on input[name='color'][id='red']
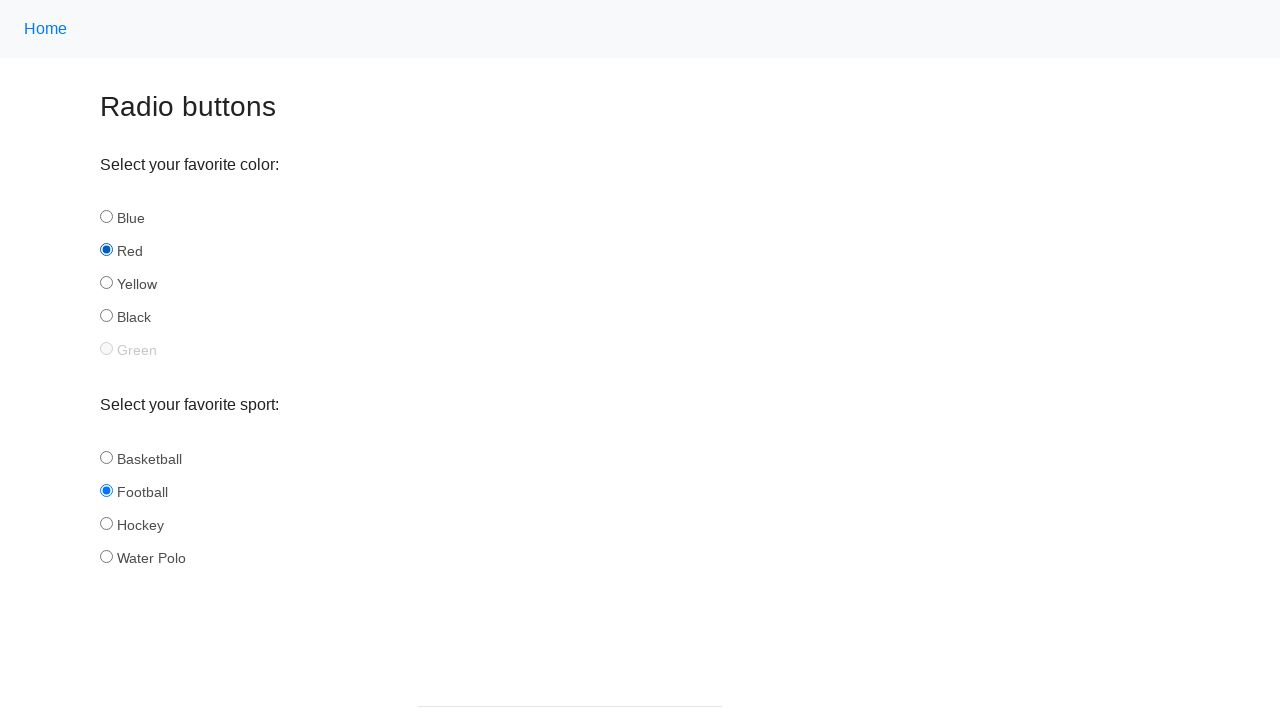

Verified red radio button is selected
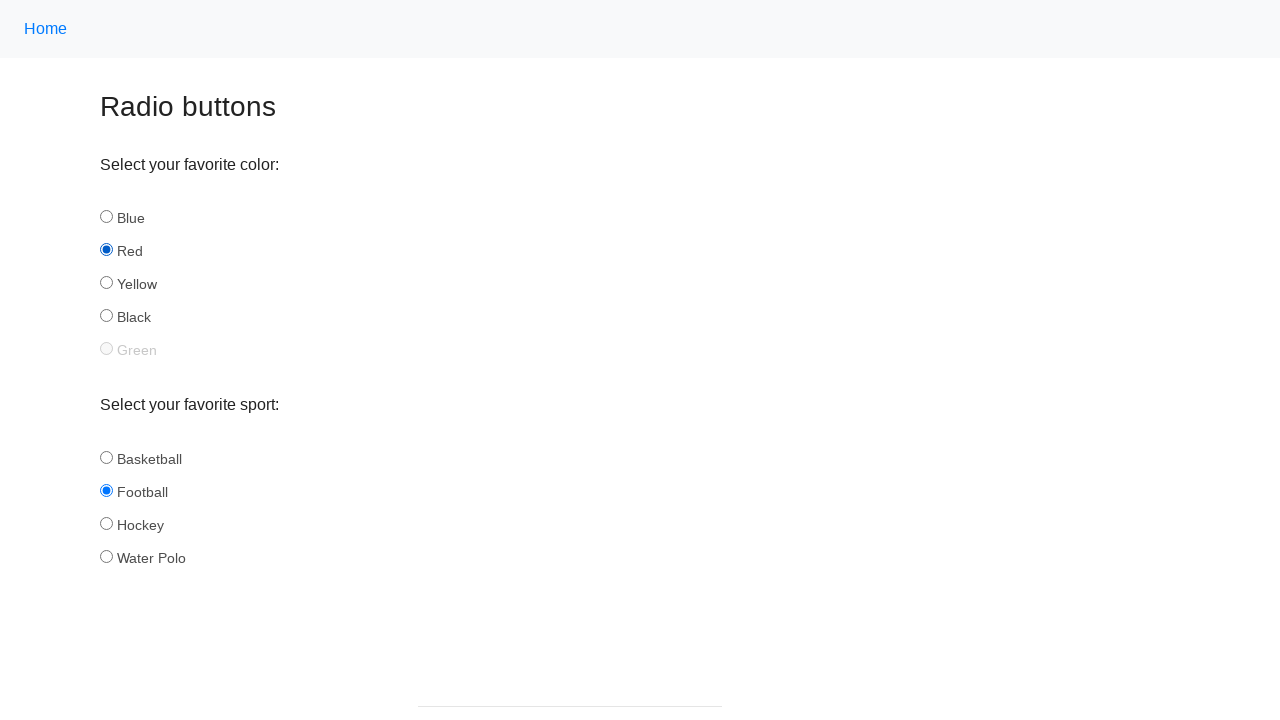

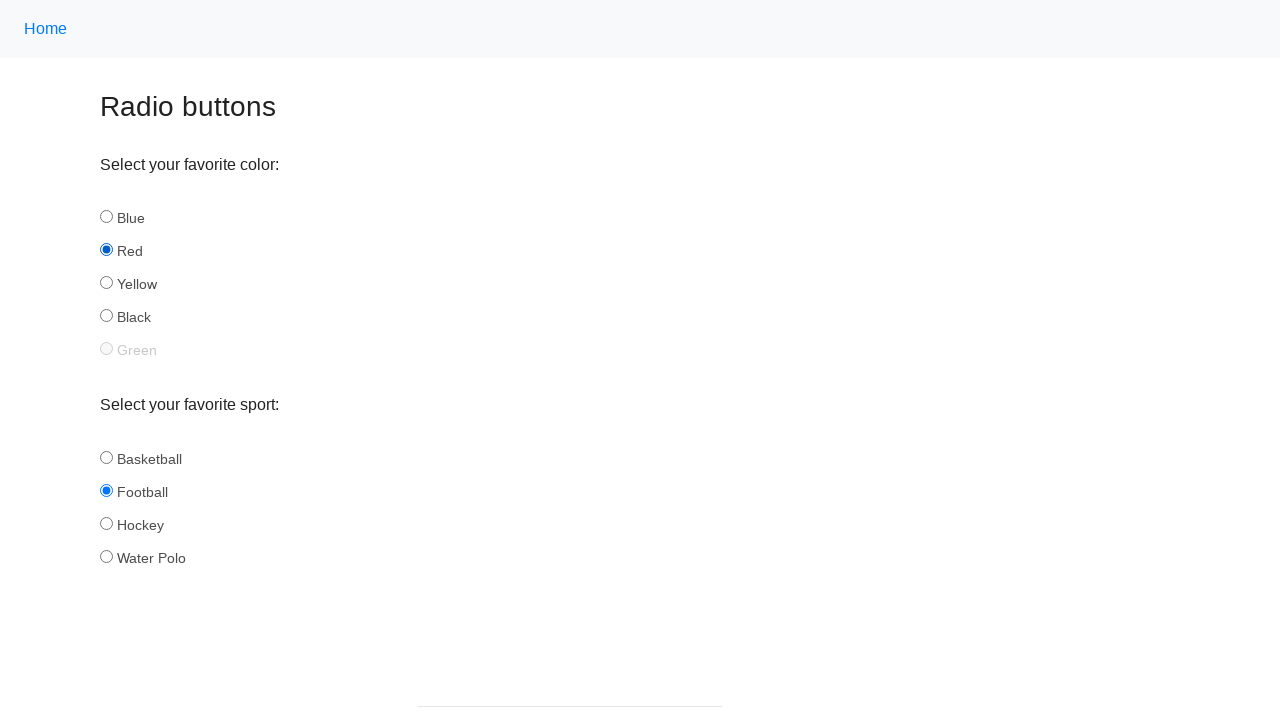